Navigates to the business page and fills an email input field with text

Starting URL: https://tasnet.uz/business

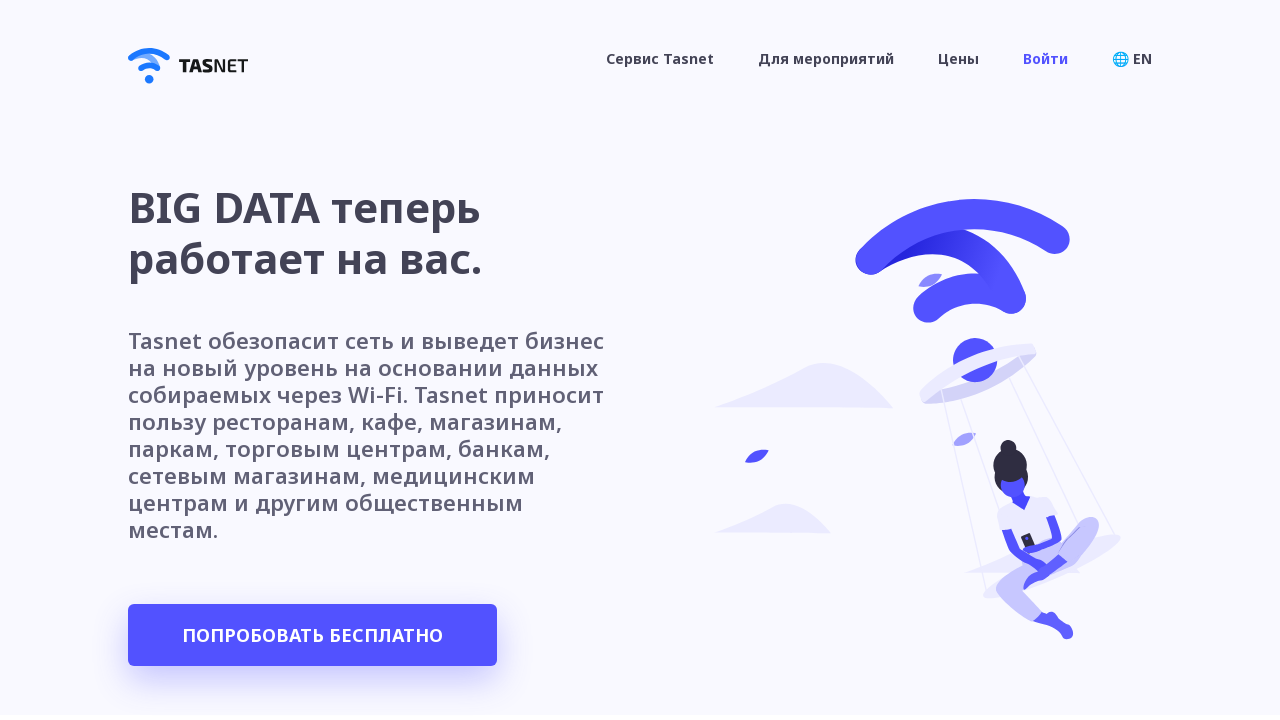

Filled email field with 'Java' on #email
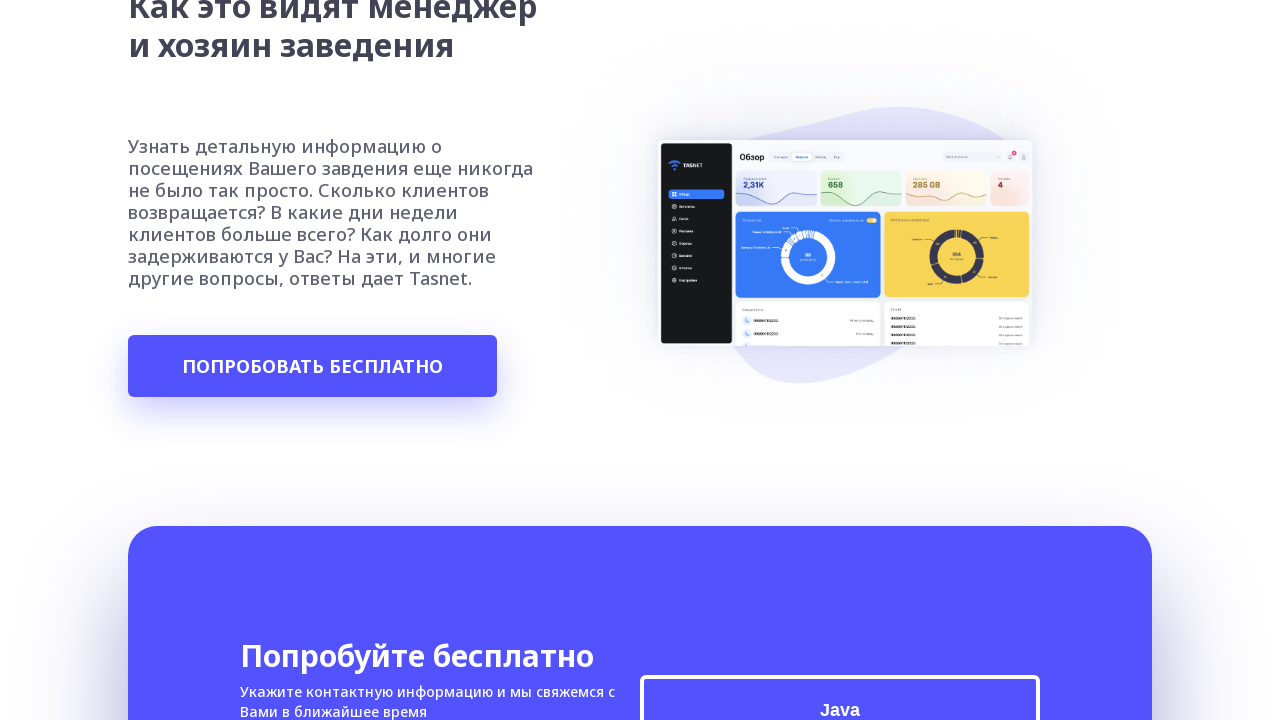

Pressed Enter key in email field on #email
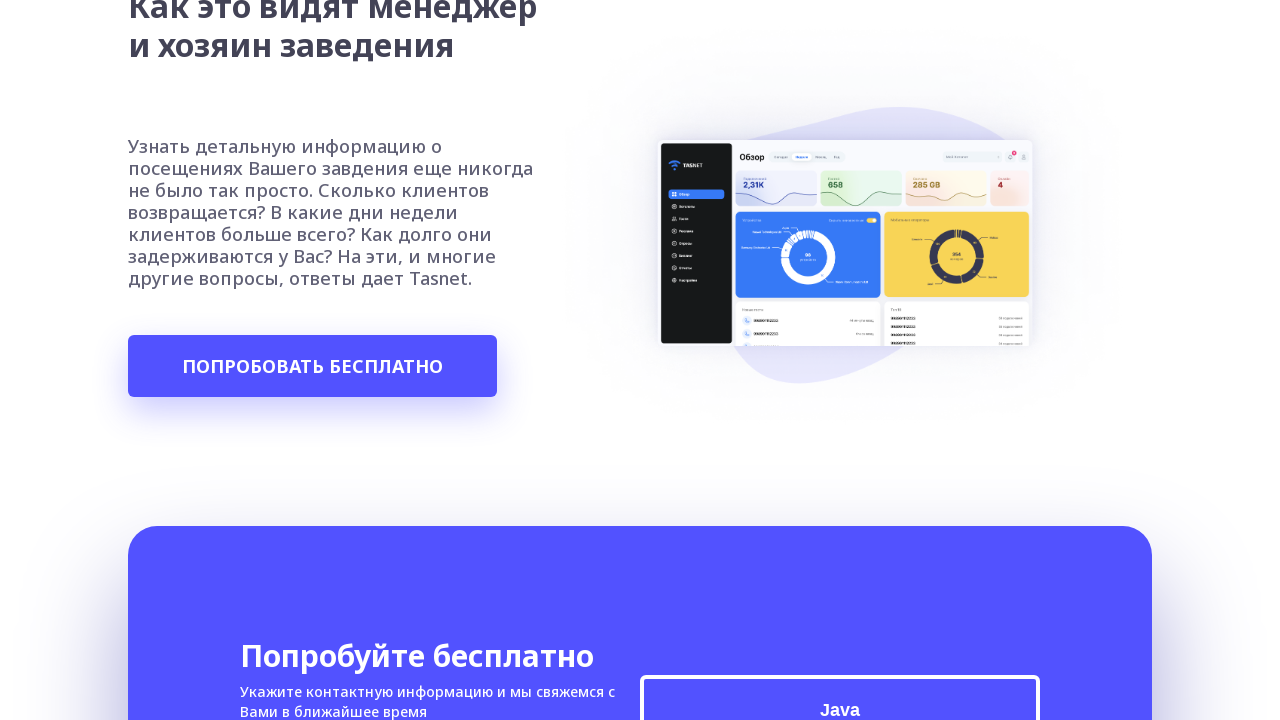

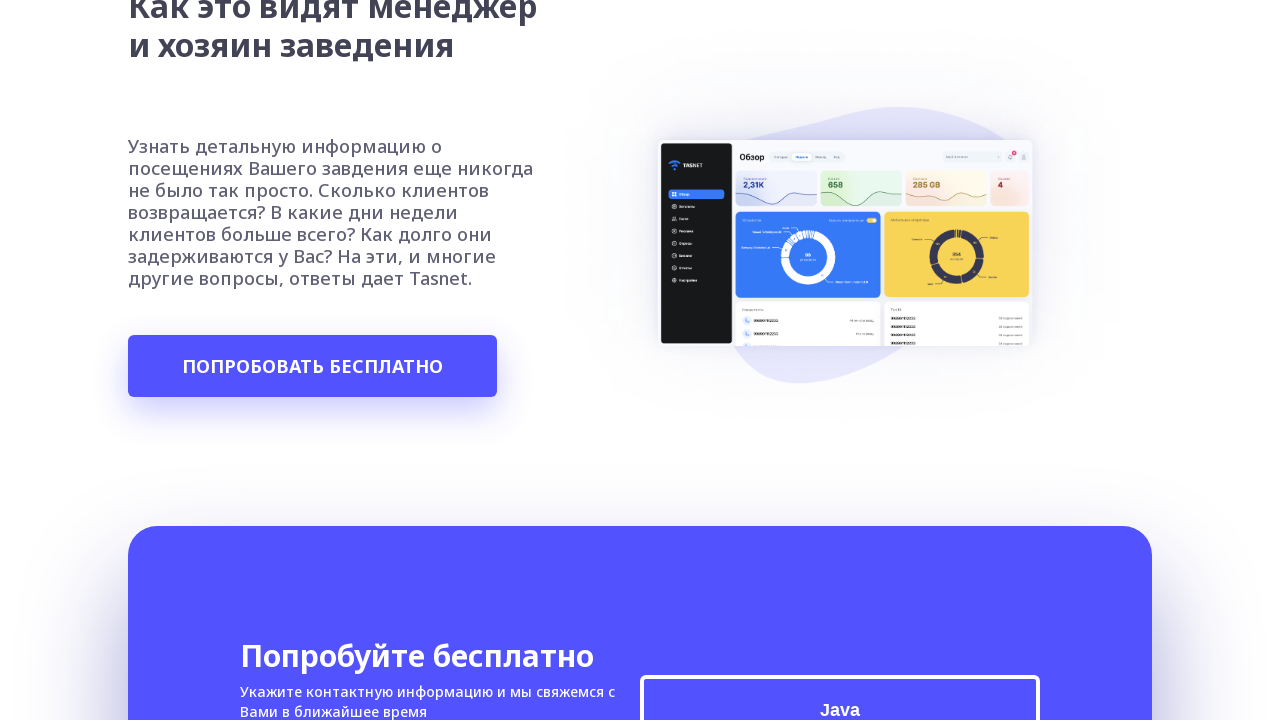